Opens a grocery shopping website and sets up the browser window

Starting URL: https://www.freshful.ro/

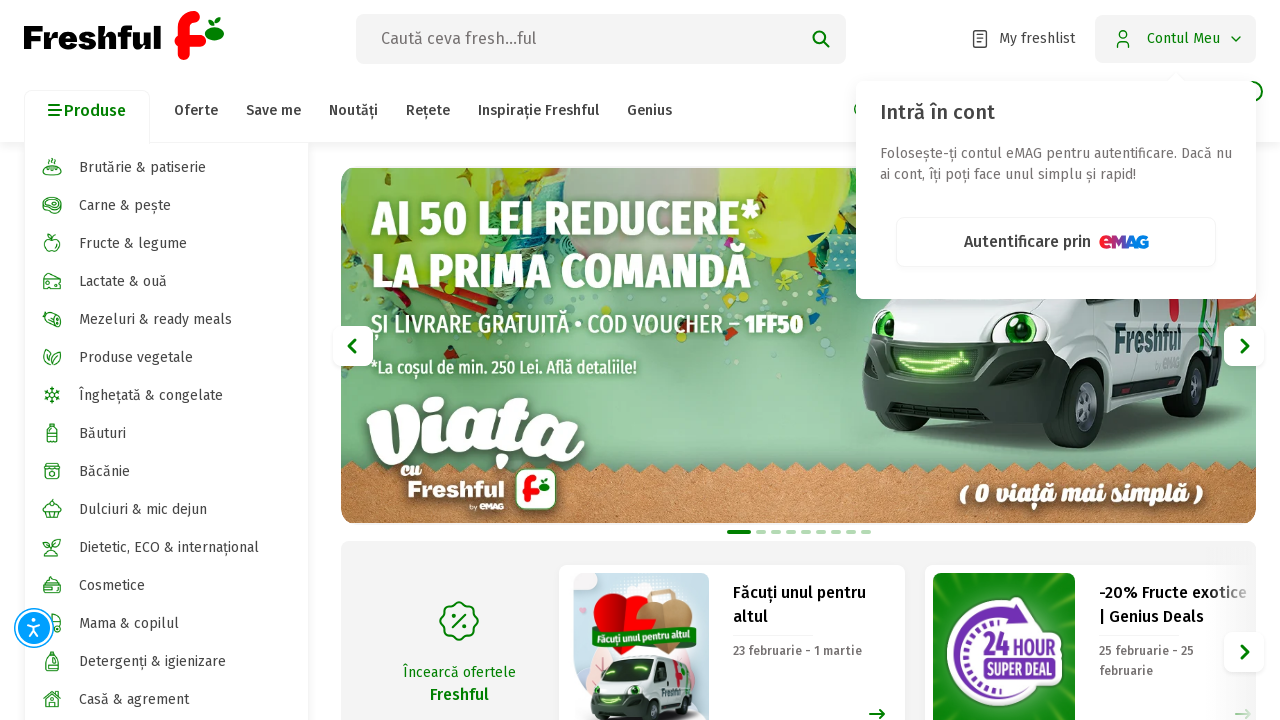

Navigated to Freshful grocery shopping website at https://www.freshful.ro/
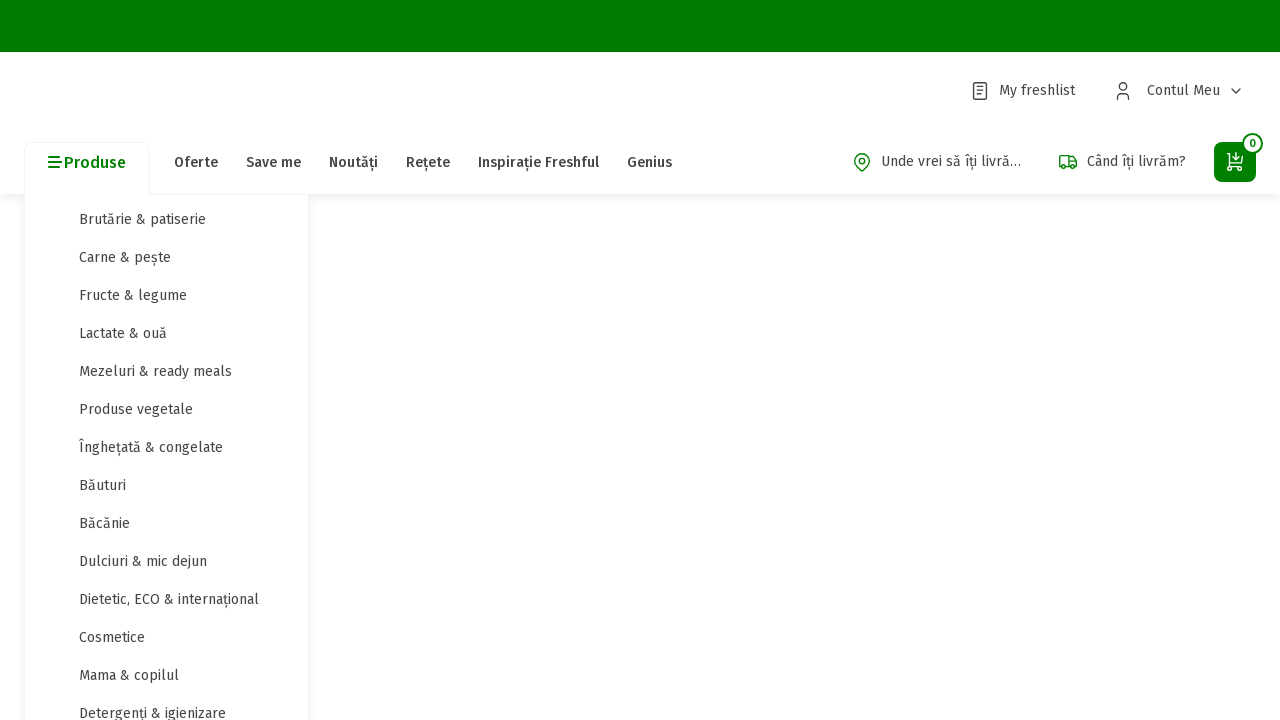

Set browser window size to 1280x720
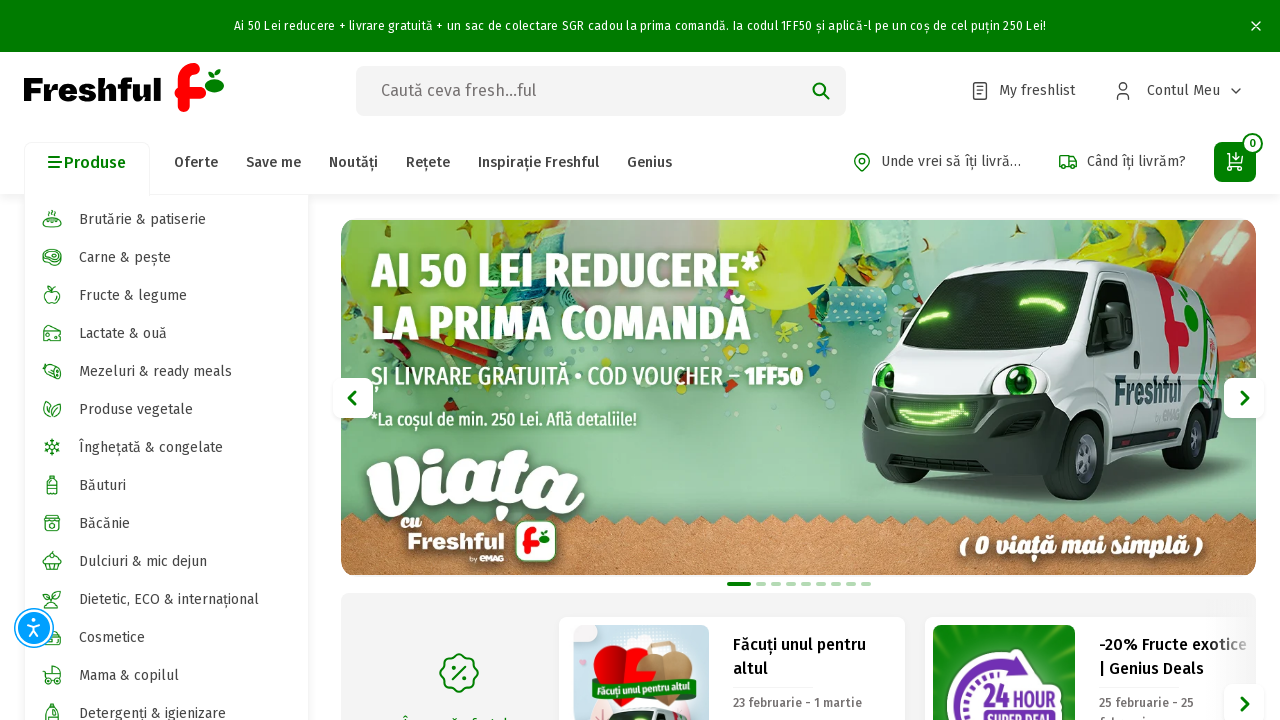

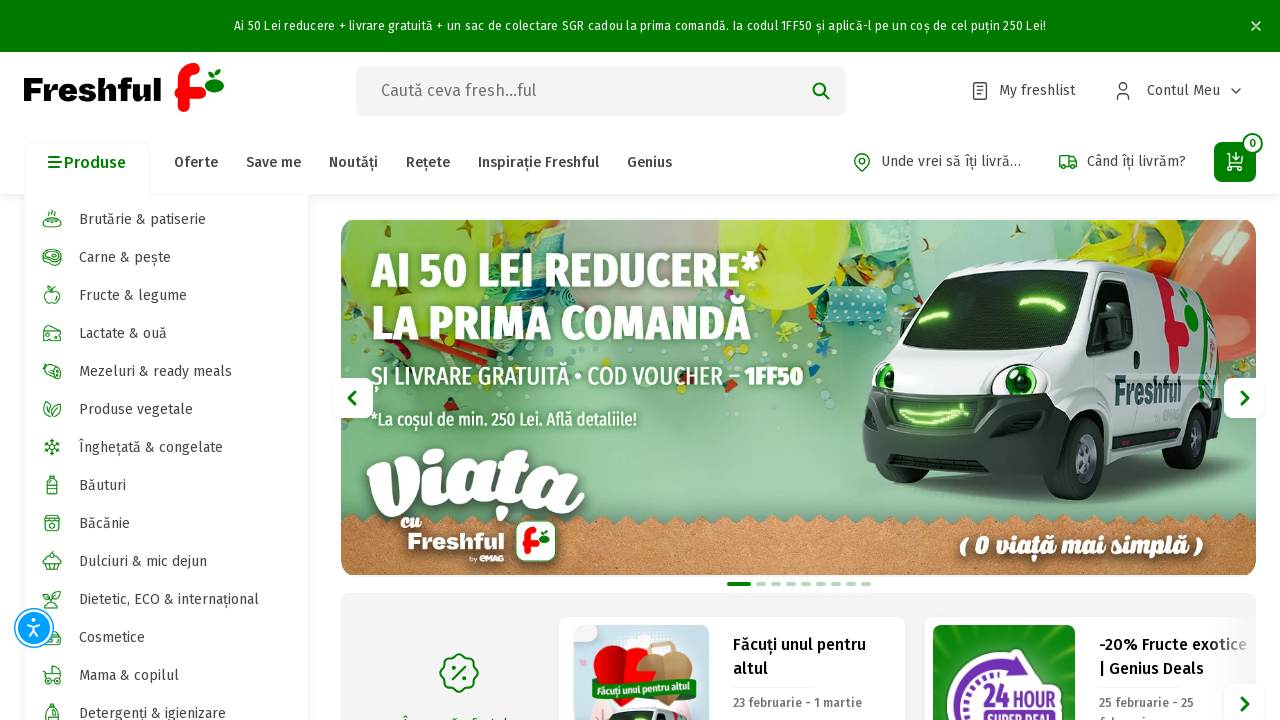